Solves a mathematical puzzle by extracting a value from an element attribute, calculating the result, and submitting the form with the answer along with checkbox and radio button selections

Starting URL: http://suninjuly.github.io/get_attribute.html

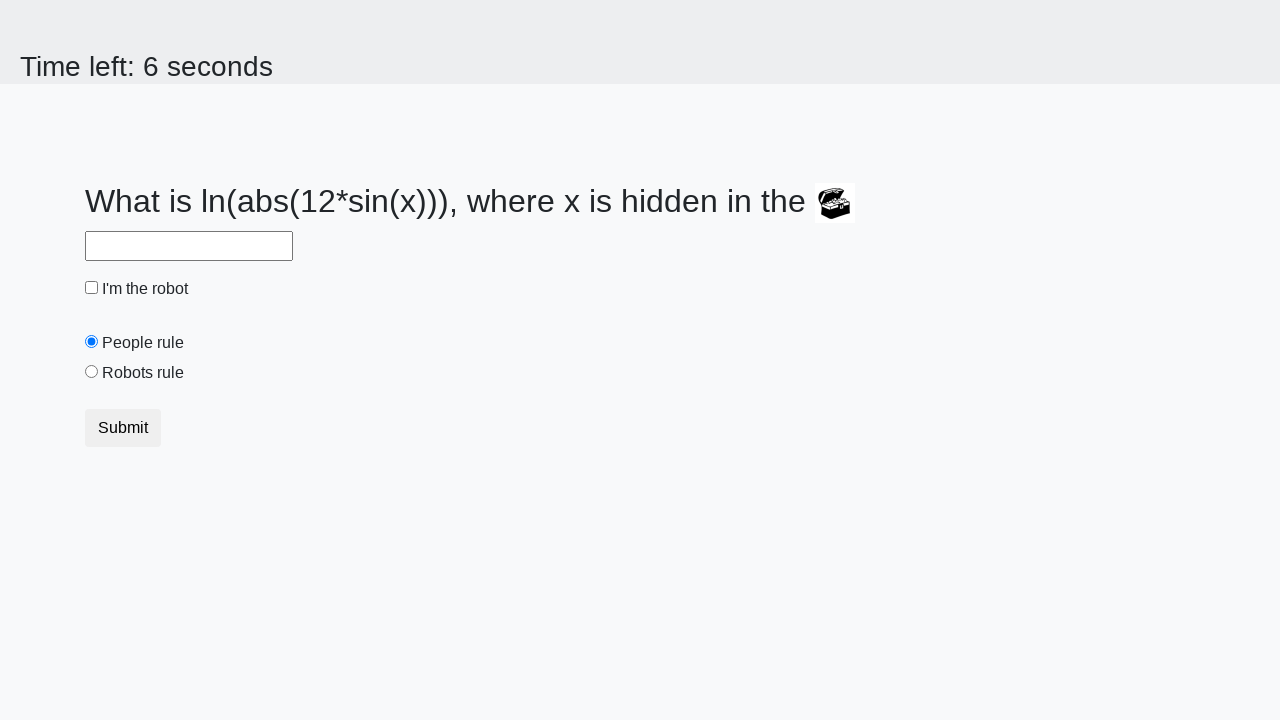

Located treasure element
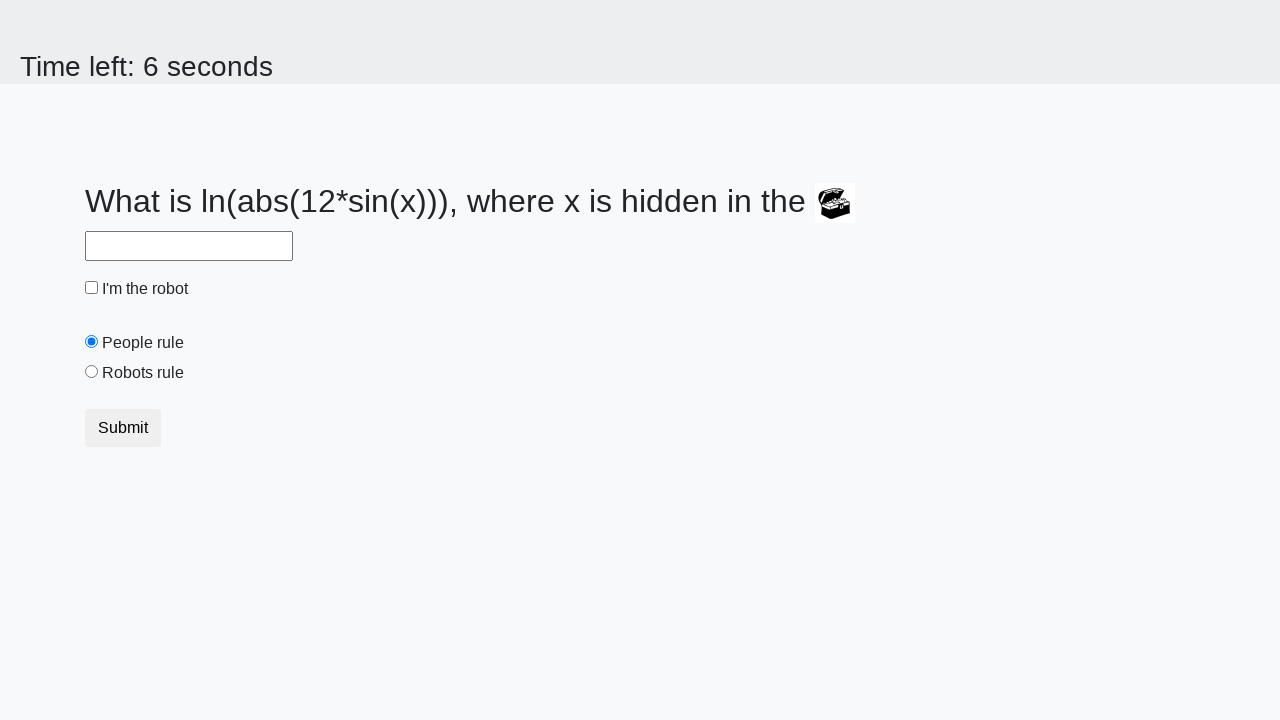

Extracted valuex attribute from treasure element
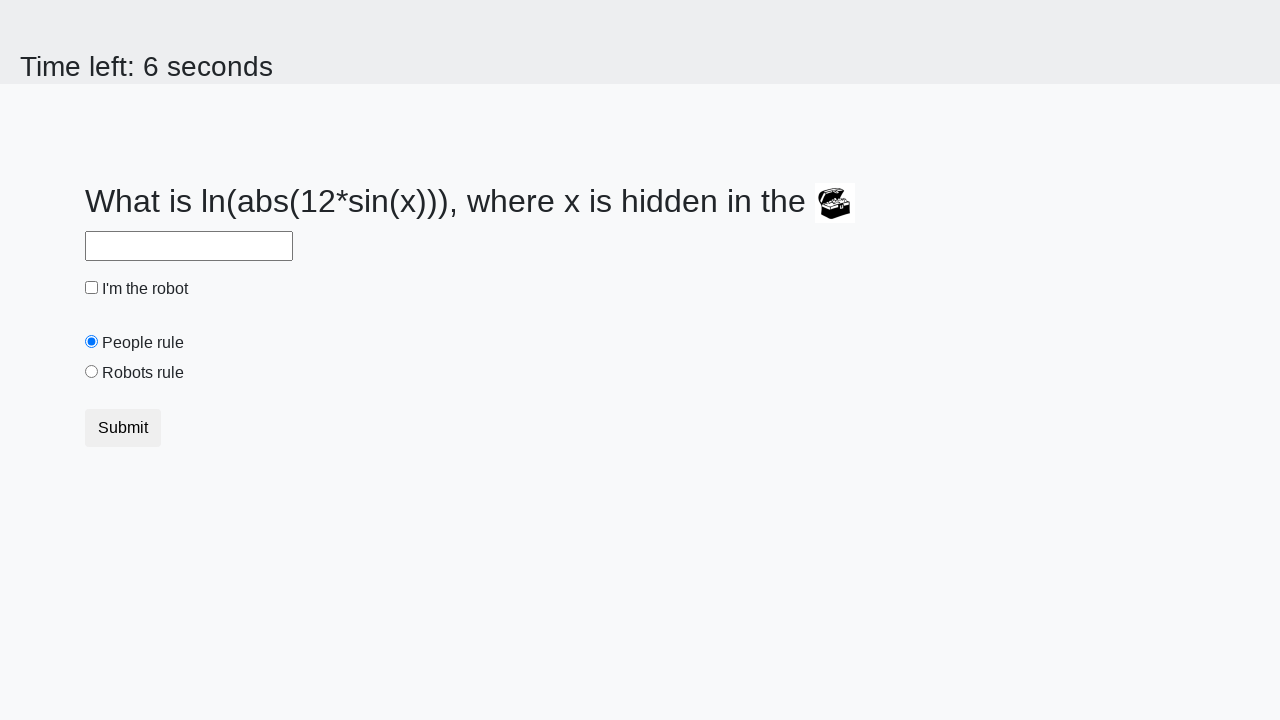

Calculated answer using mathematical formula: 1.5376654063292192
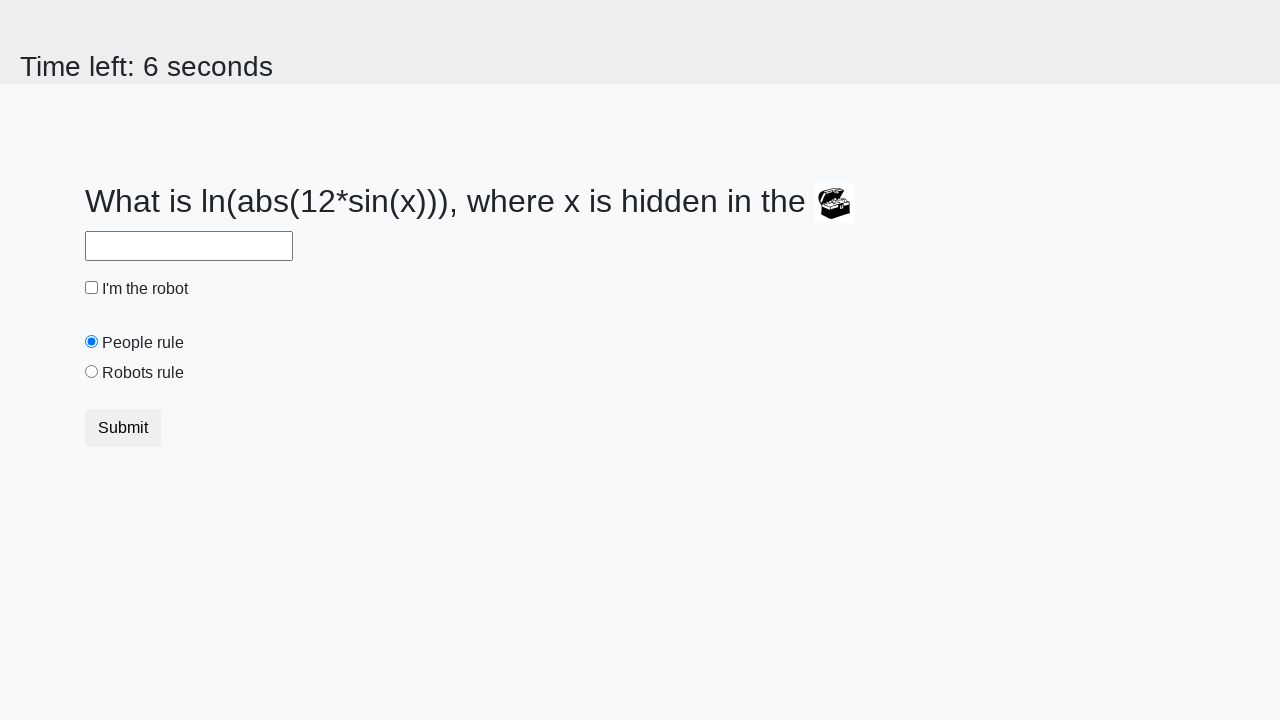

Filled answer field with calculated value on #answer
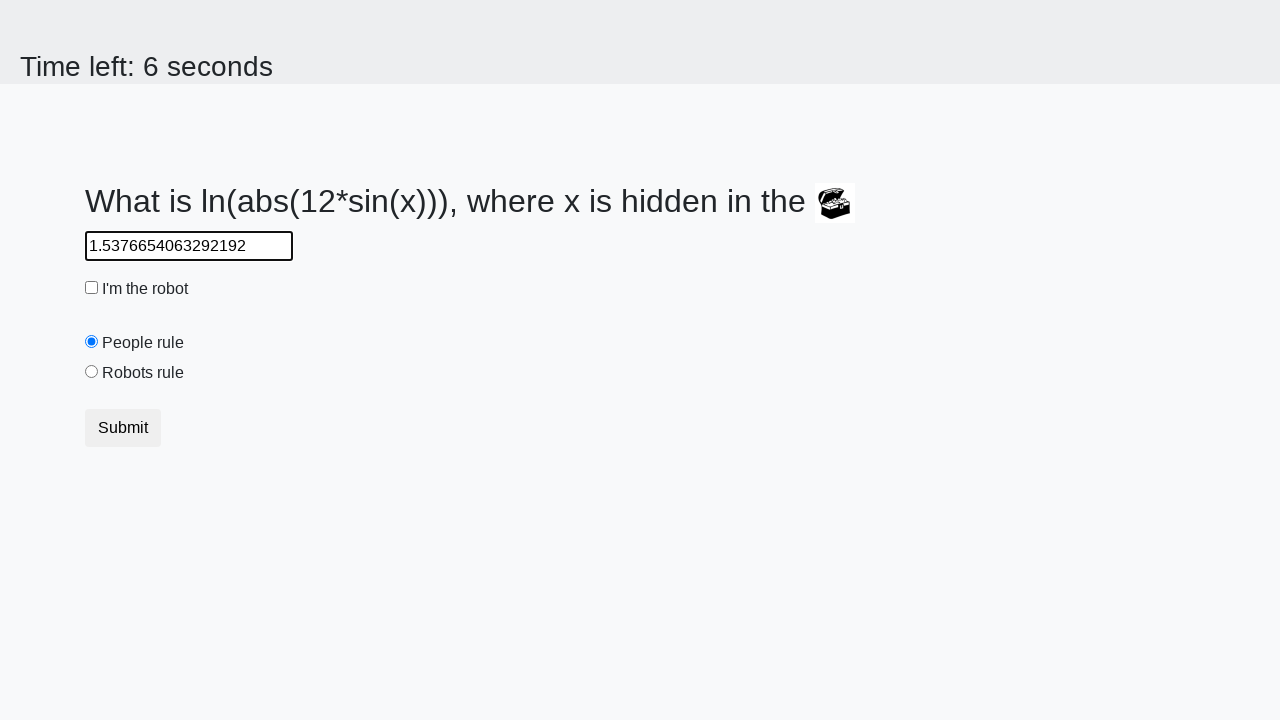

Clicked robot checkbox at (92, 288) on #robotCheckbox
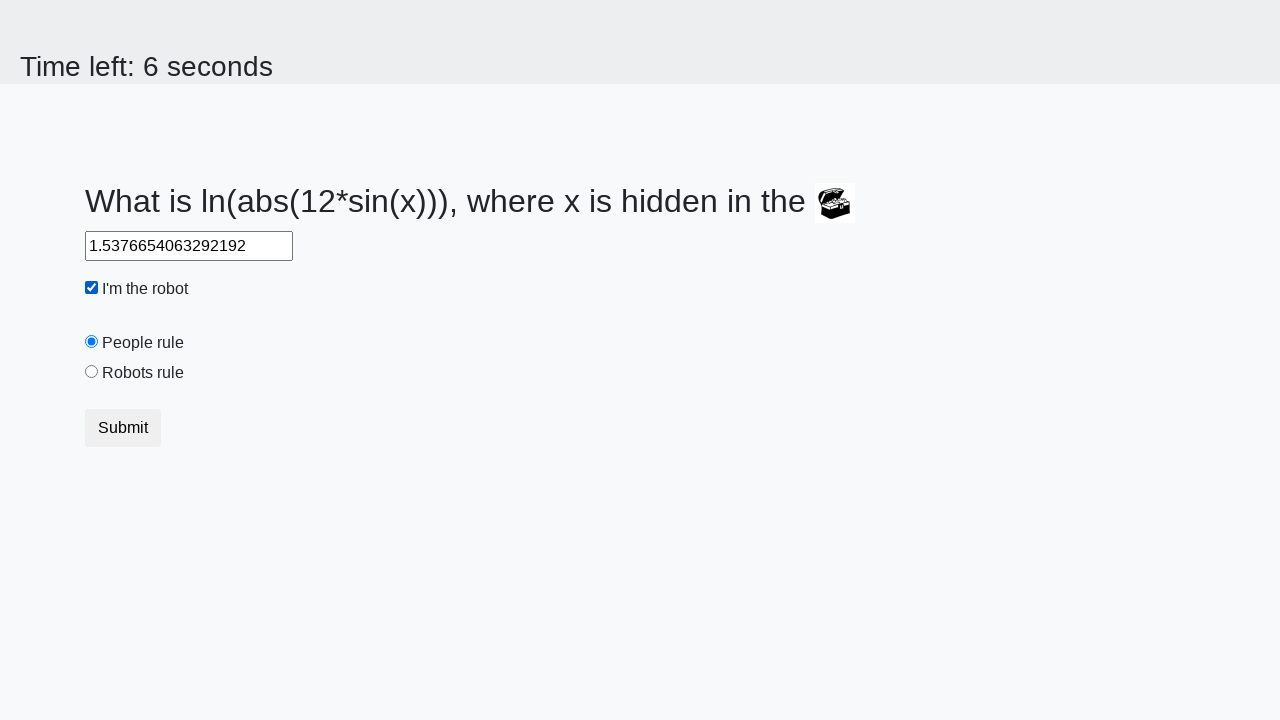

Clicked robots rule radio button at (92, 372) on #robotsRule
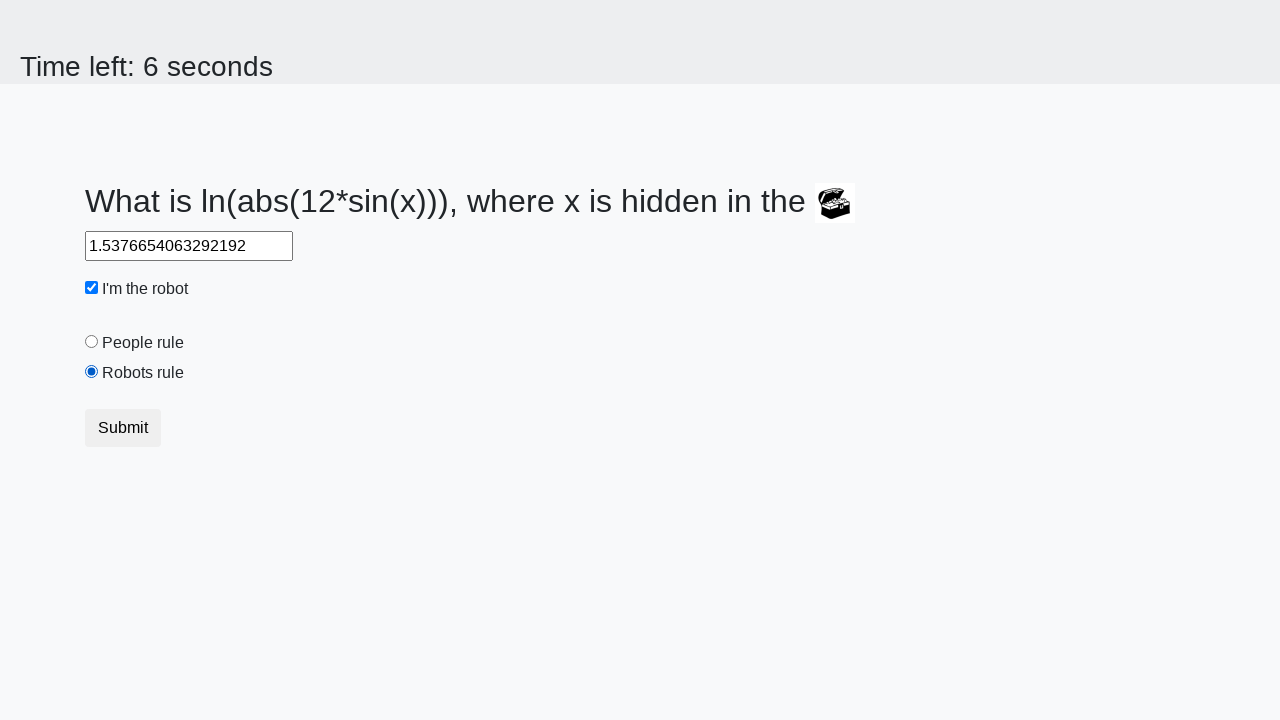

Clicked submit button to submit form at (123, 428) on [type="submit"]
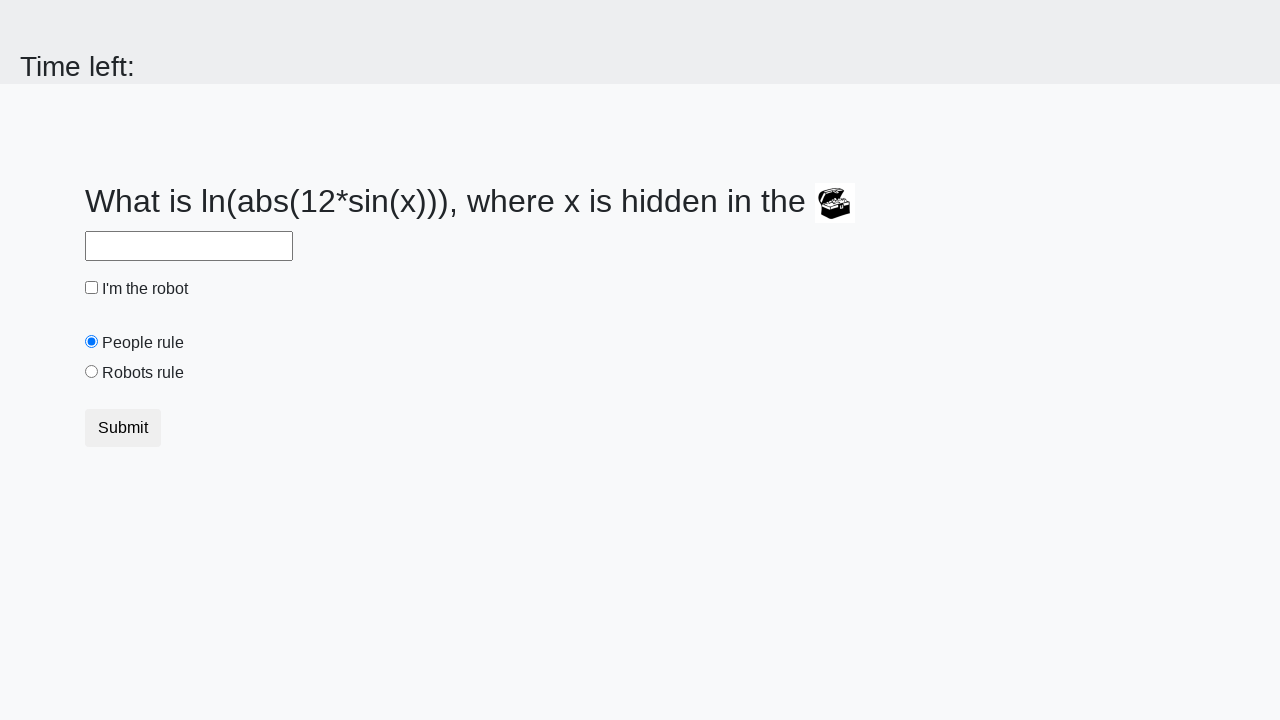

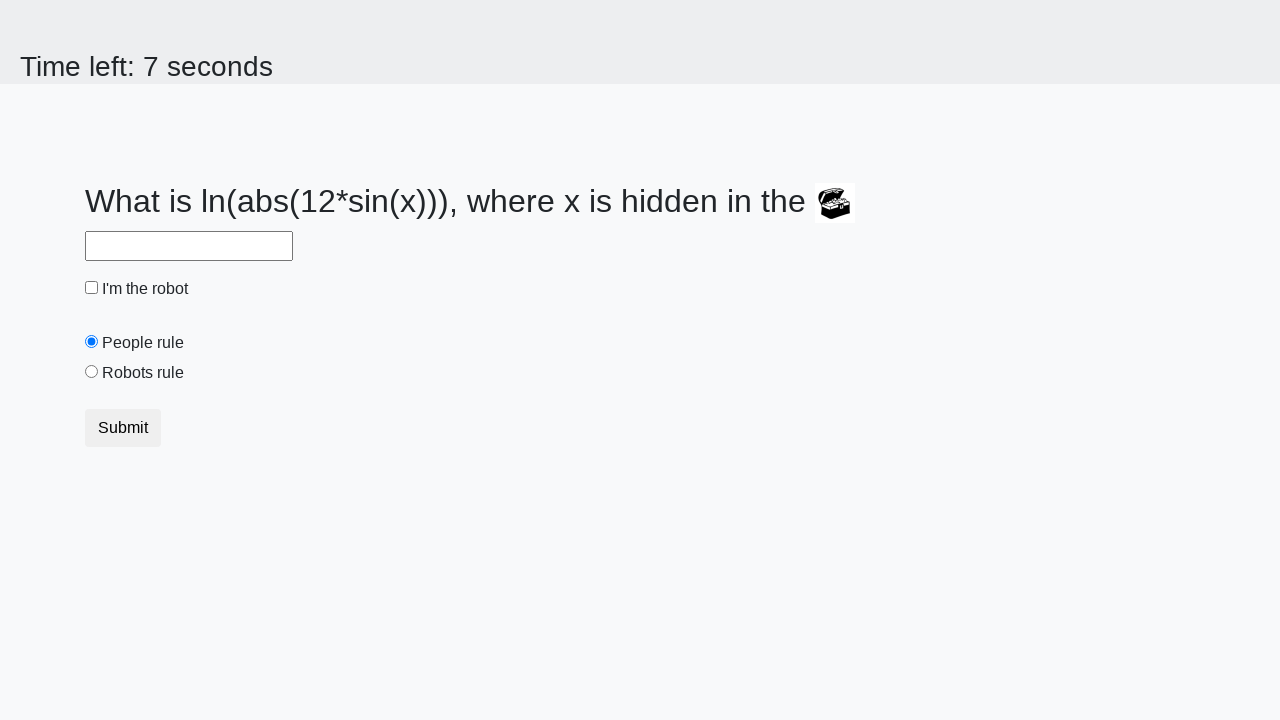